Tests opening a new browser tab by clicking a link, switching to the new tab, and then switching back to the original tab to verify tab/window handling functionality.

Starting URL: https://rahulshettyacademy.com/AutomationPractice/

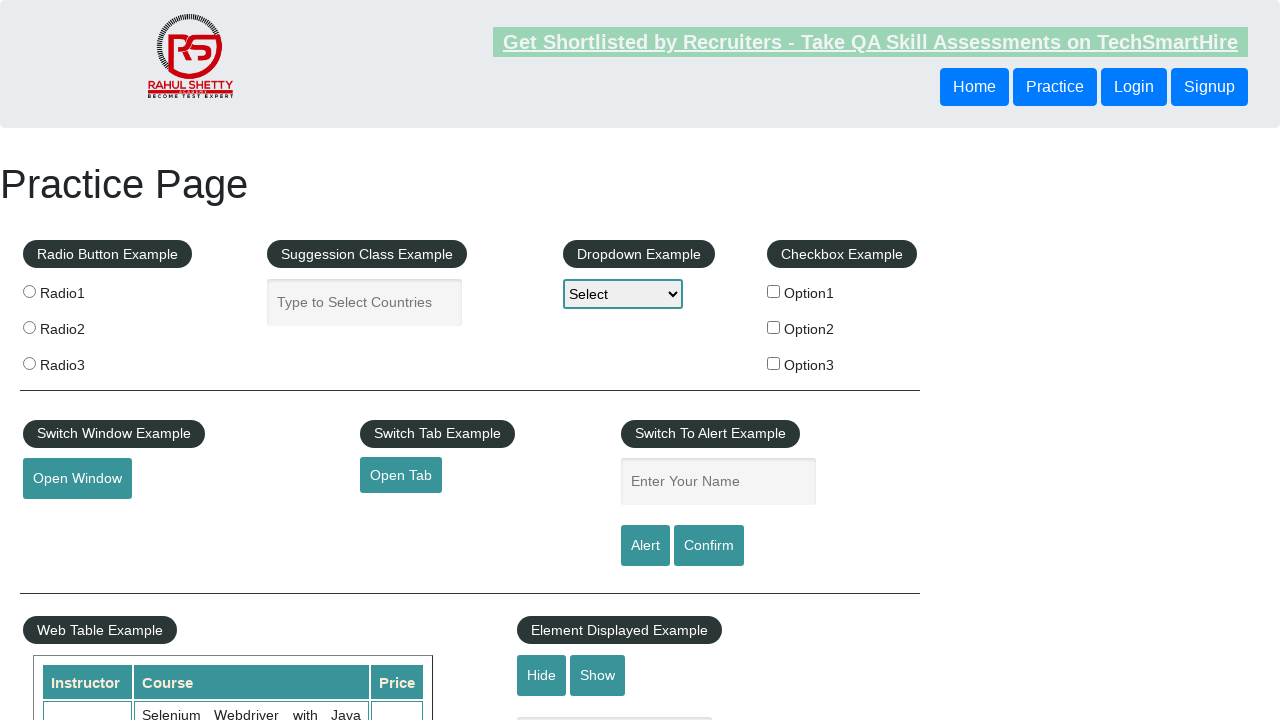

Clicked 'Open Tab' link to open a new browser tab at (401, 475) on a#opentab
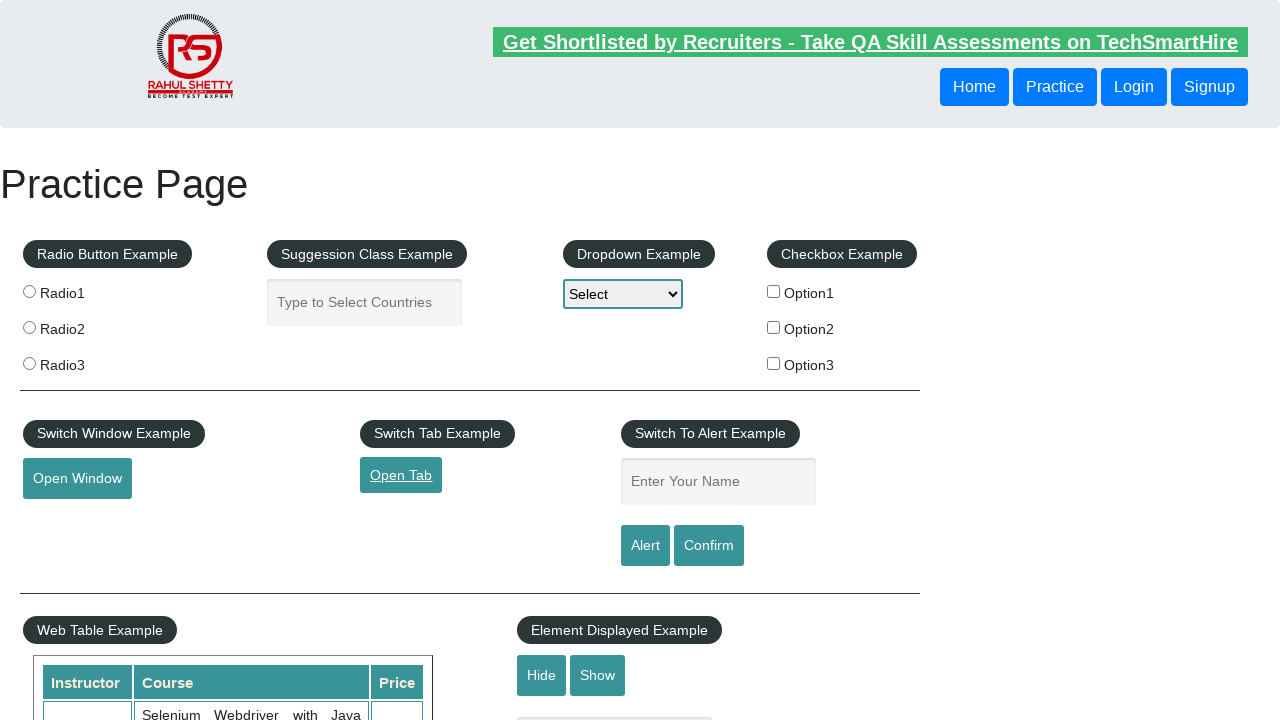

Captured the new page/tab object
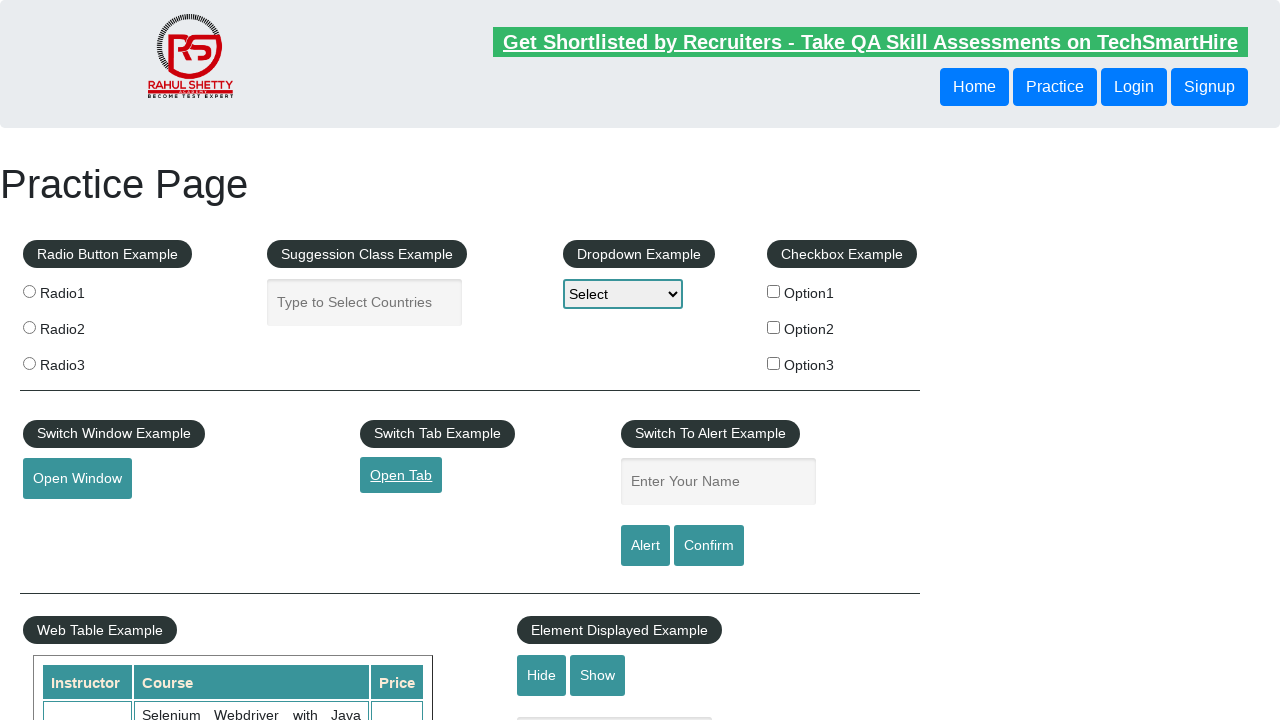

New tab page loaded successfully
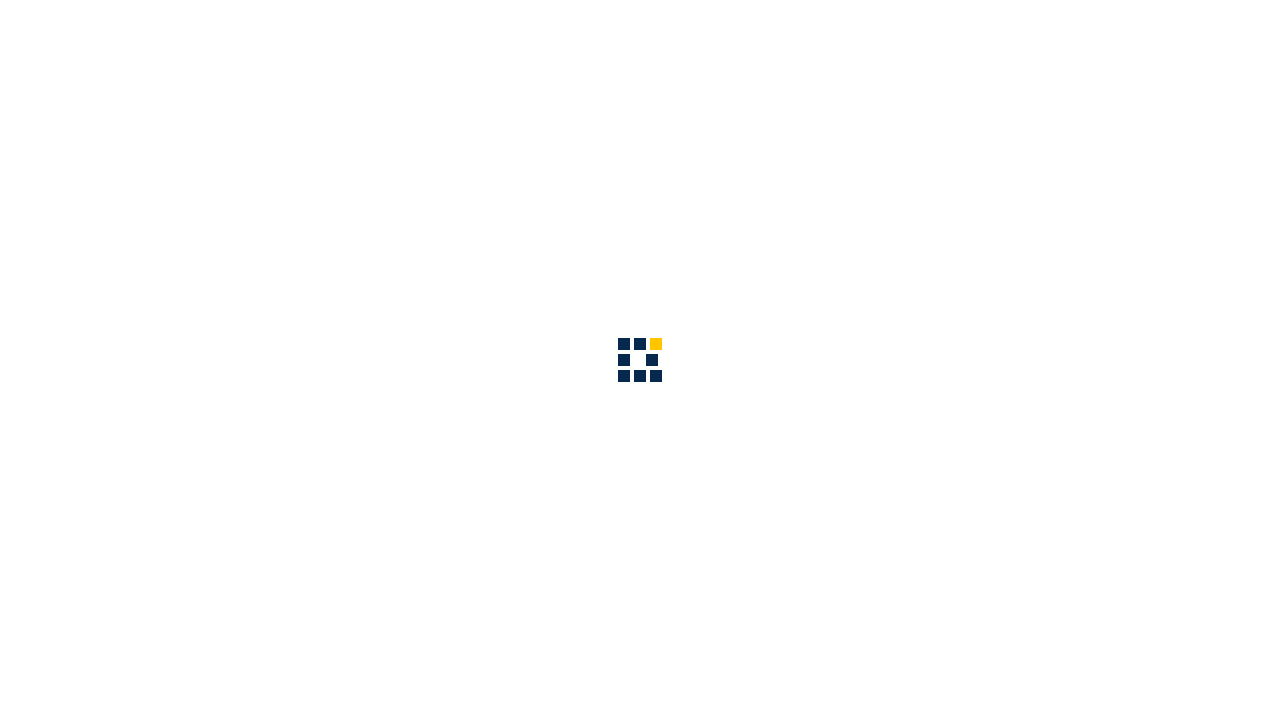

Retrieved new tab URL: https://www.qaclickacademy.com/
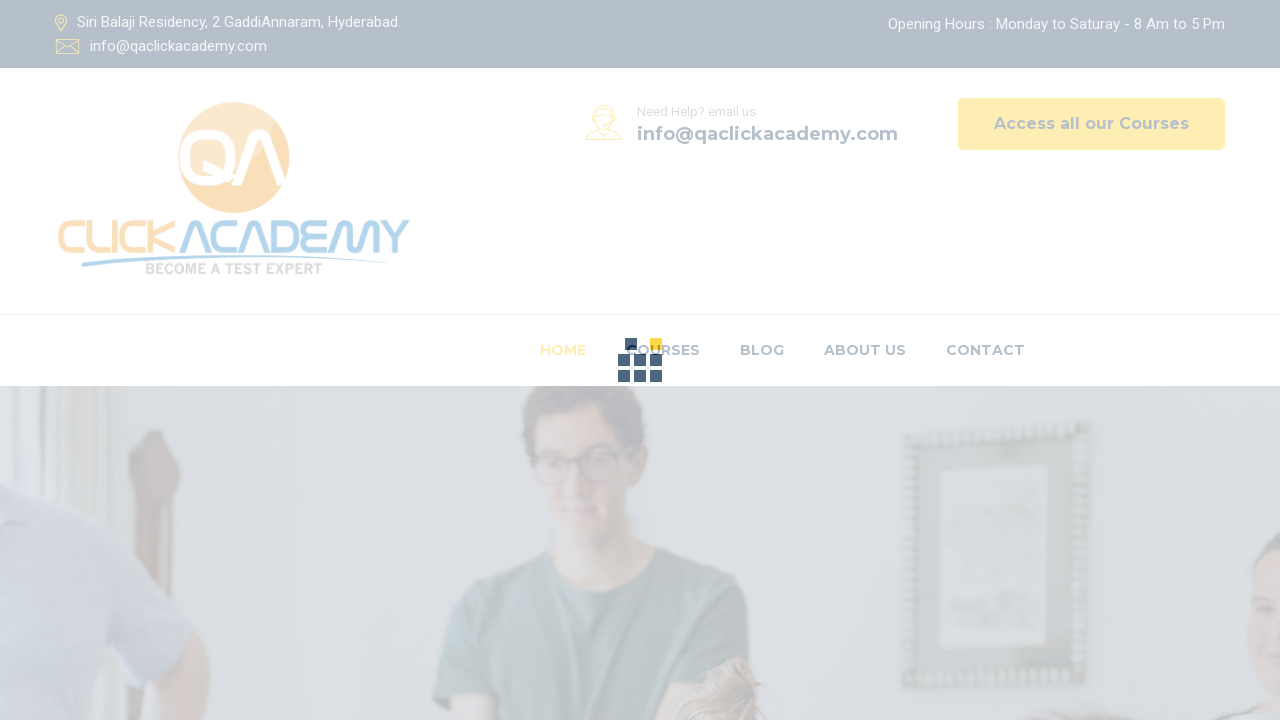

Switched back to original tab by bringing it to focus
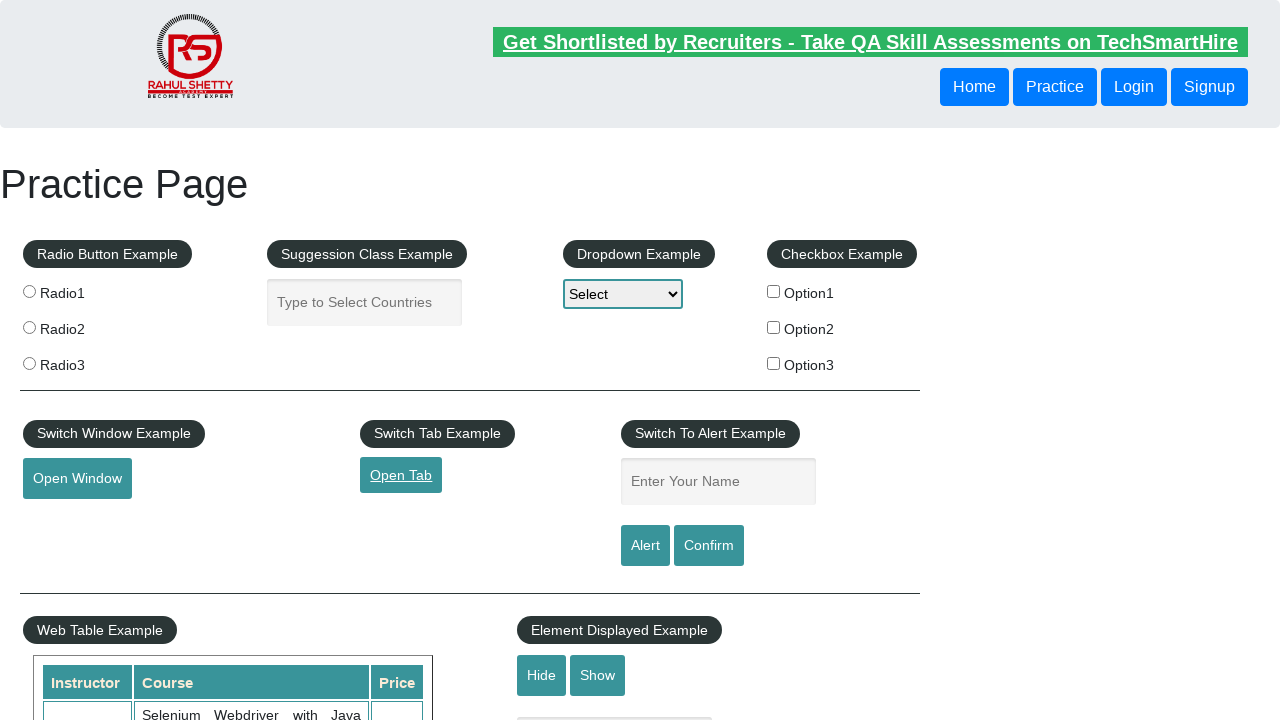

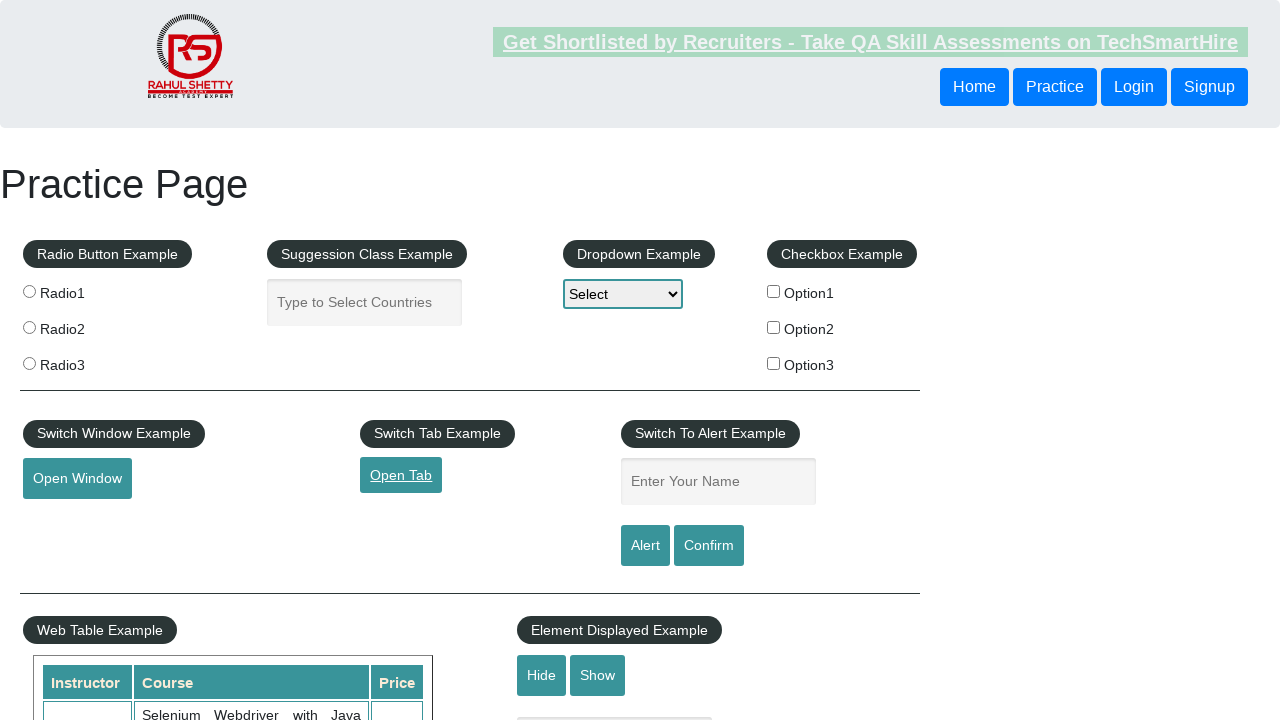